Tests dropdown selection functionality by selecting an option from a dropdown menu

Starting URL: https://omayo.blogspot.com/2013/05/page-one.html

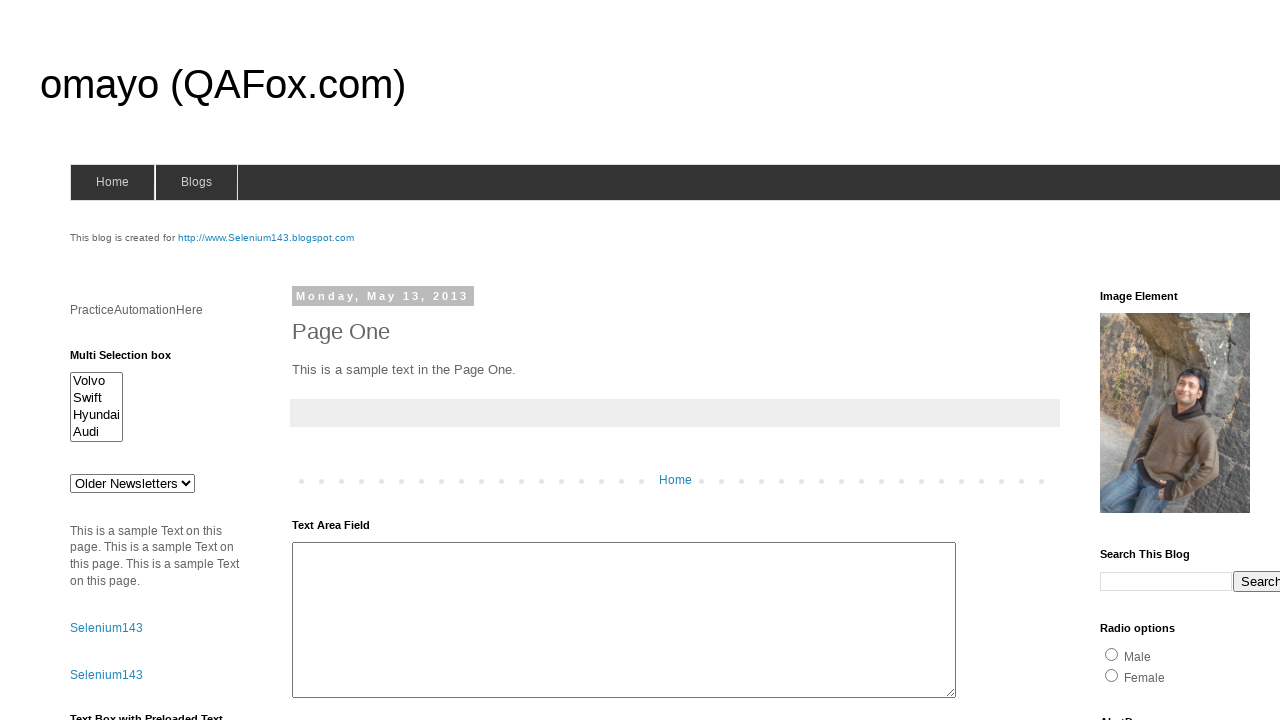

Selected 'doc 3' option from dropdown menu on #drop1
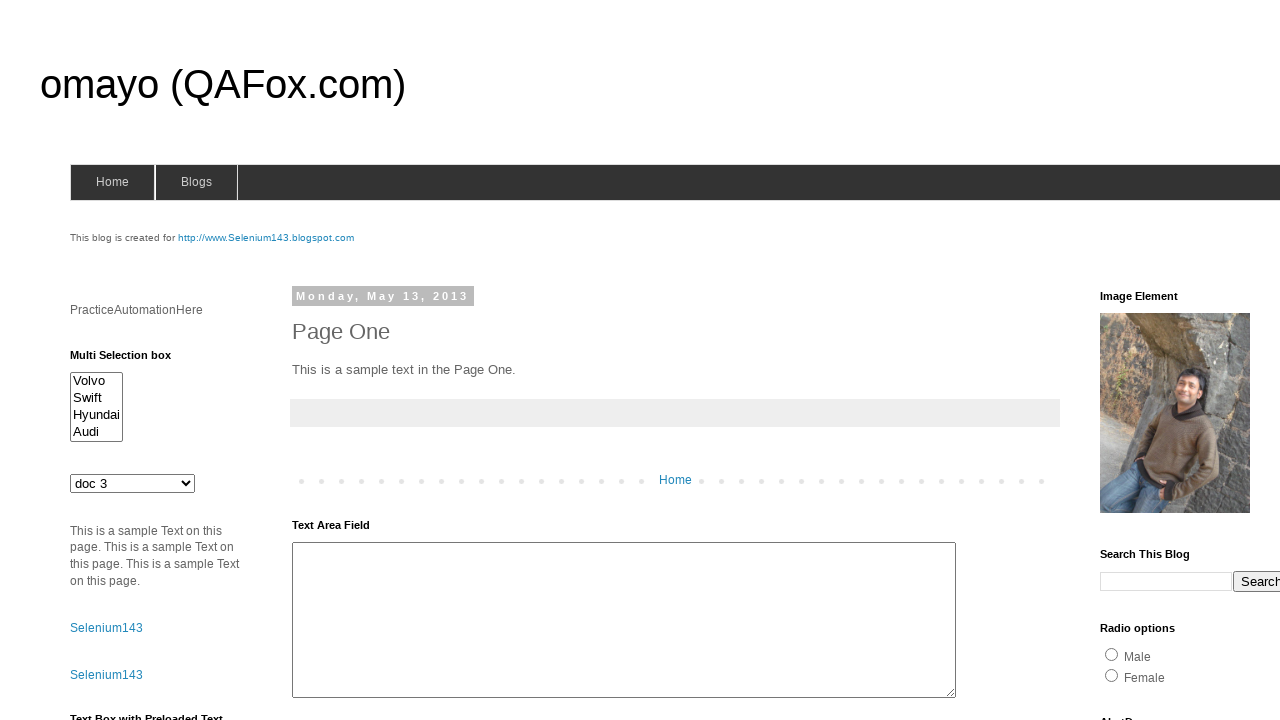

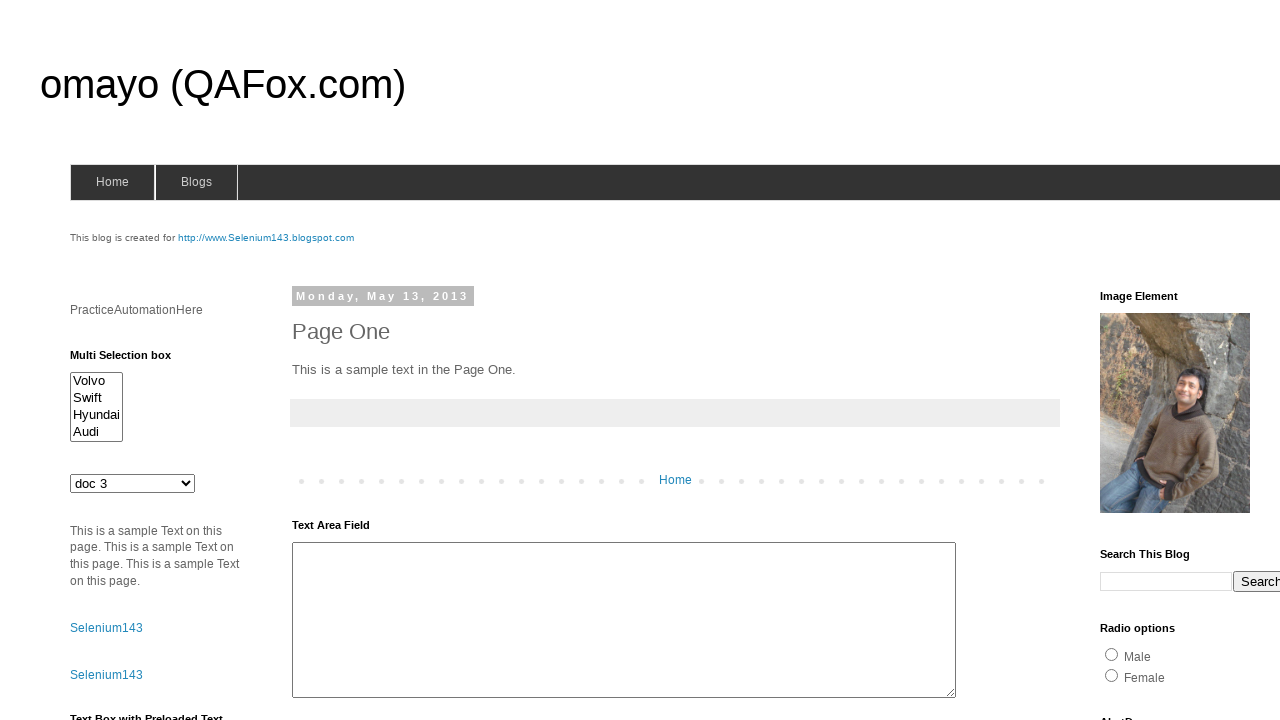